Tests resizable functionality by dragging the resize handle

Starting URL: https://jqueryui.com/resizable/

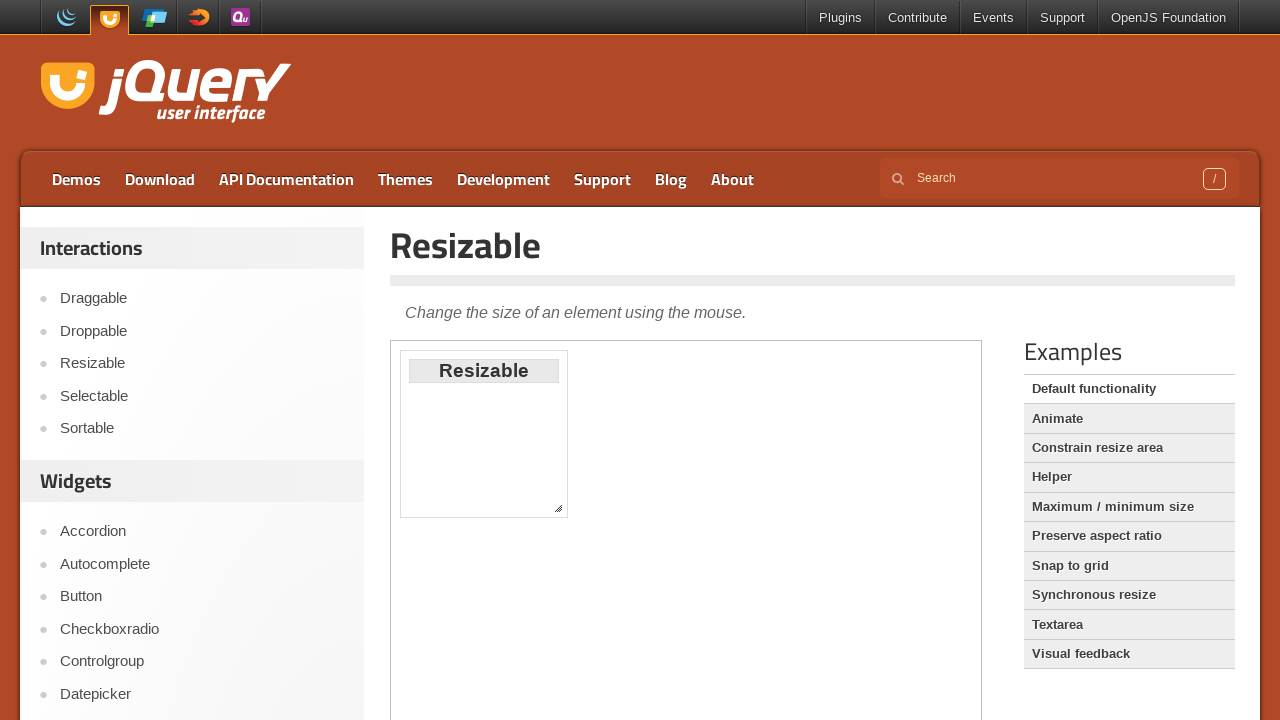

Located iframe containing the resizable demo
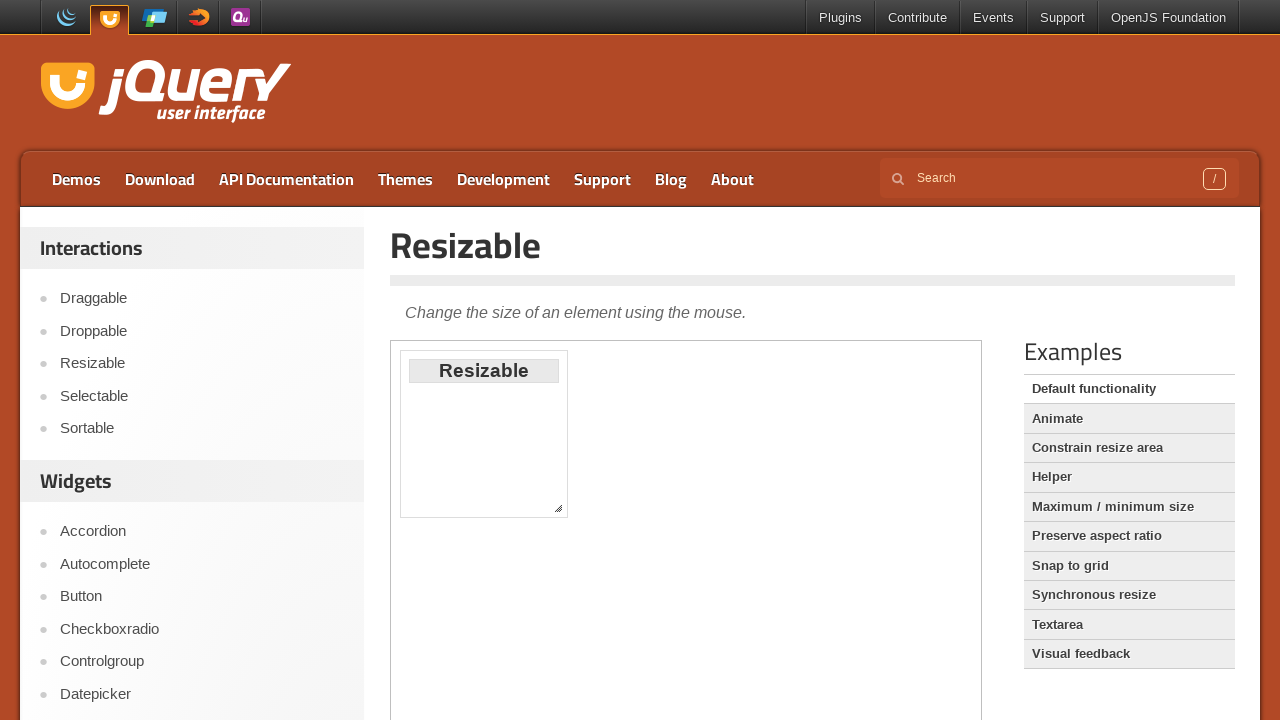

Located the resizable element
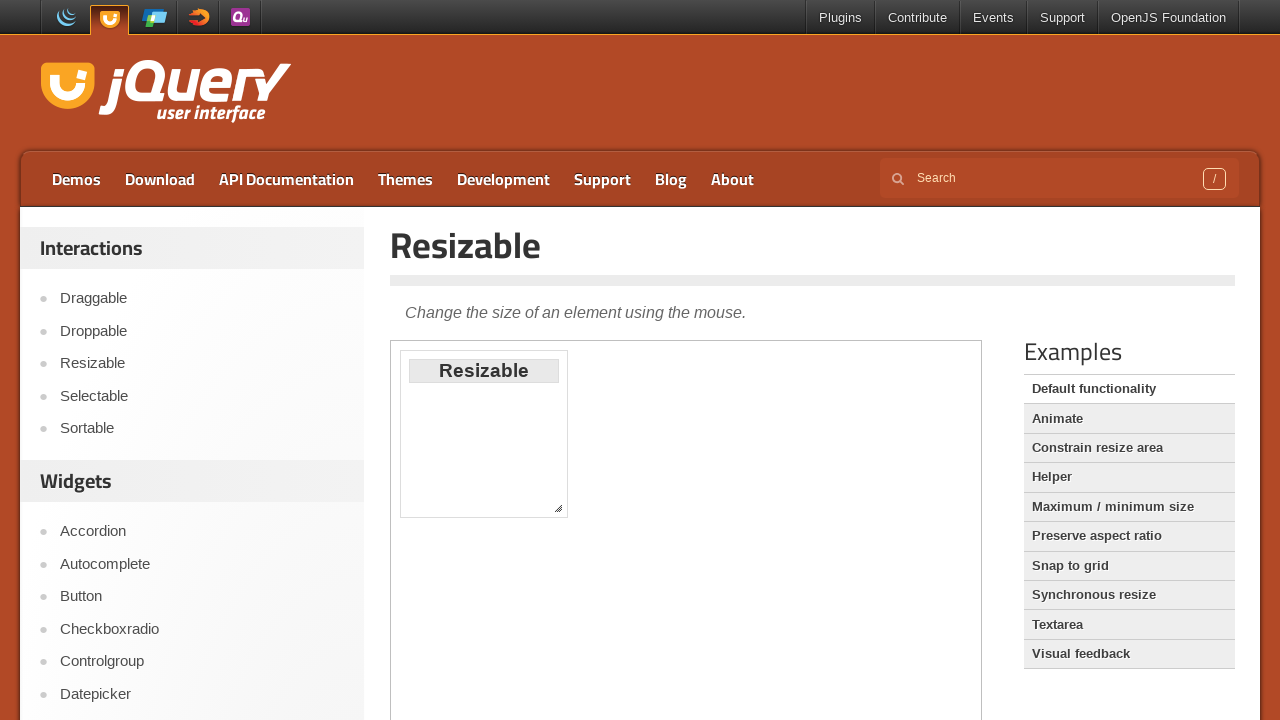

Dragged resize handle to increase width by 70 pixels at (471, 351)
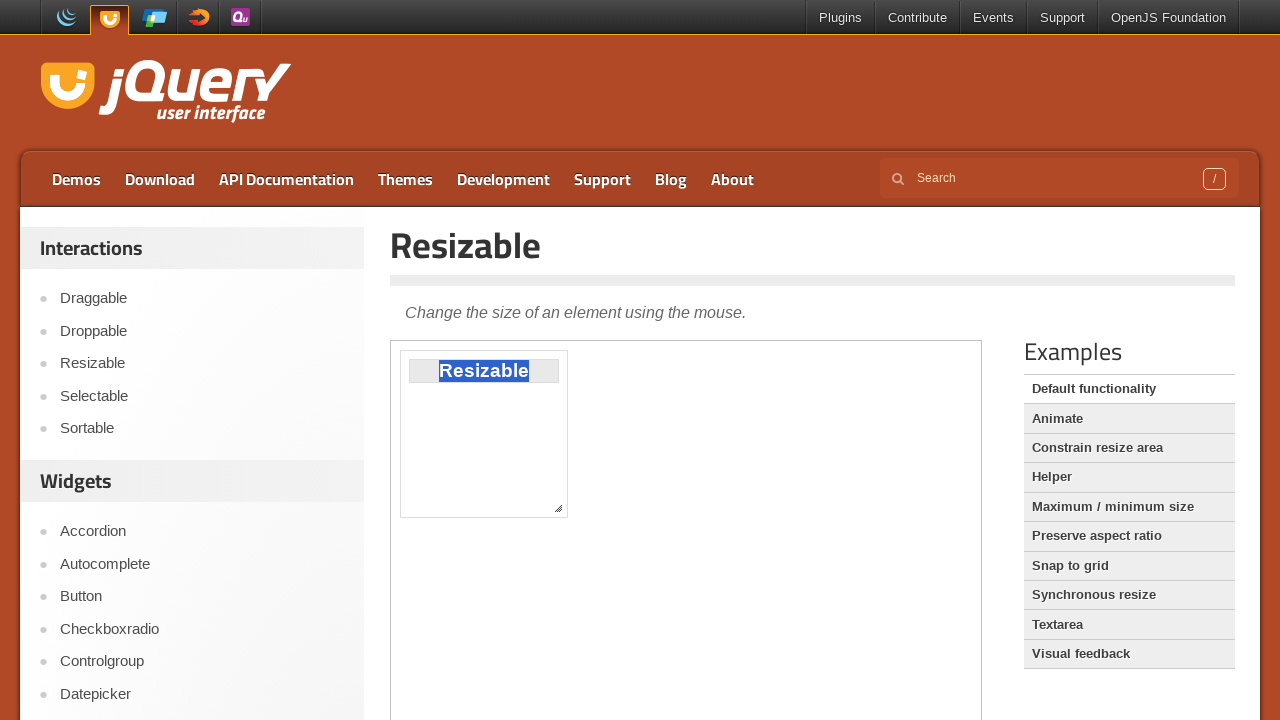

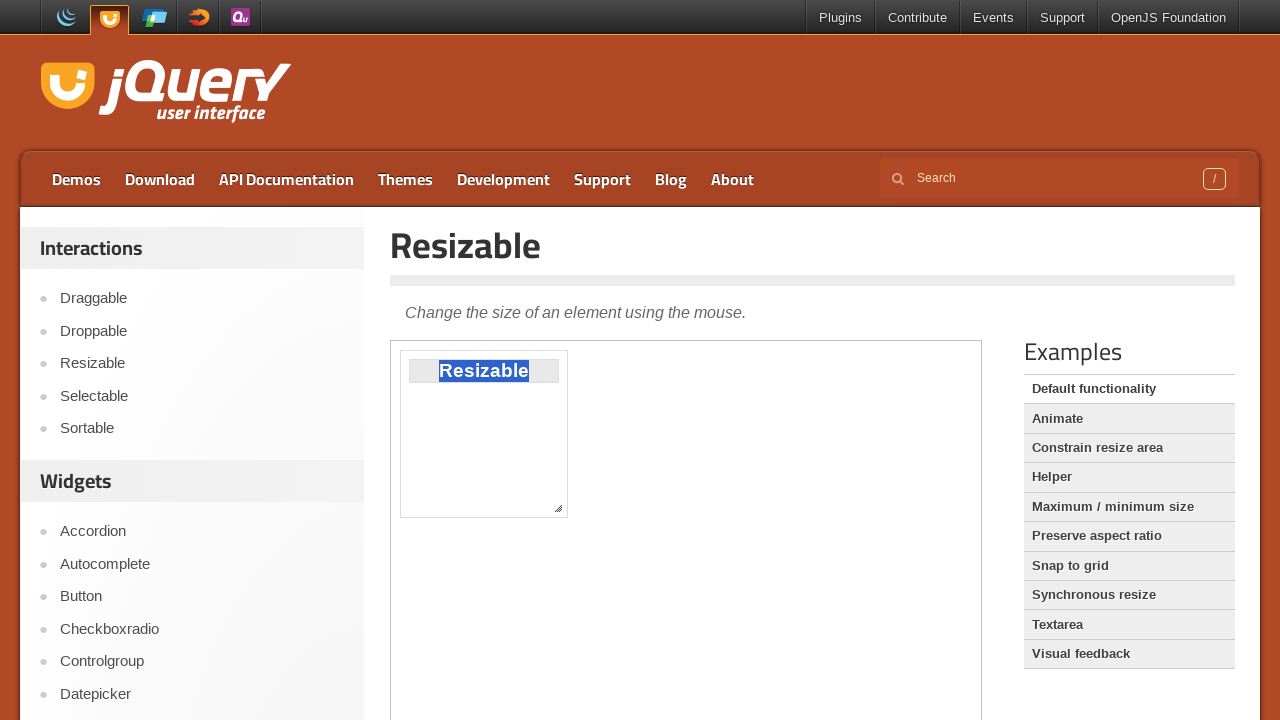